Tests dynamic loading by navigating to the Dynamic Loading page, clicking Example 1, starting the load, and waiting for "Hello World!" text to become visible

Starting URL: https://the-internet.herokuapp.com/

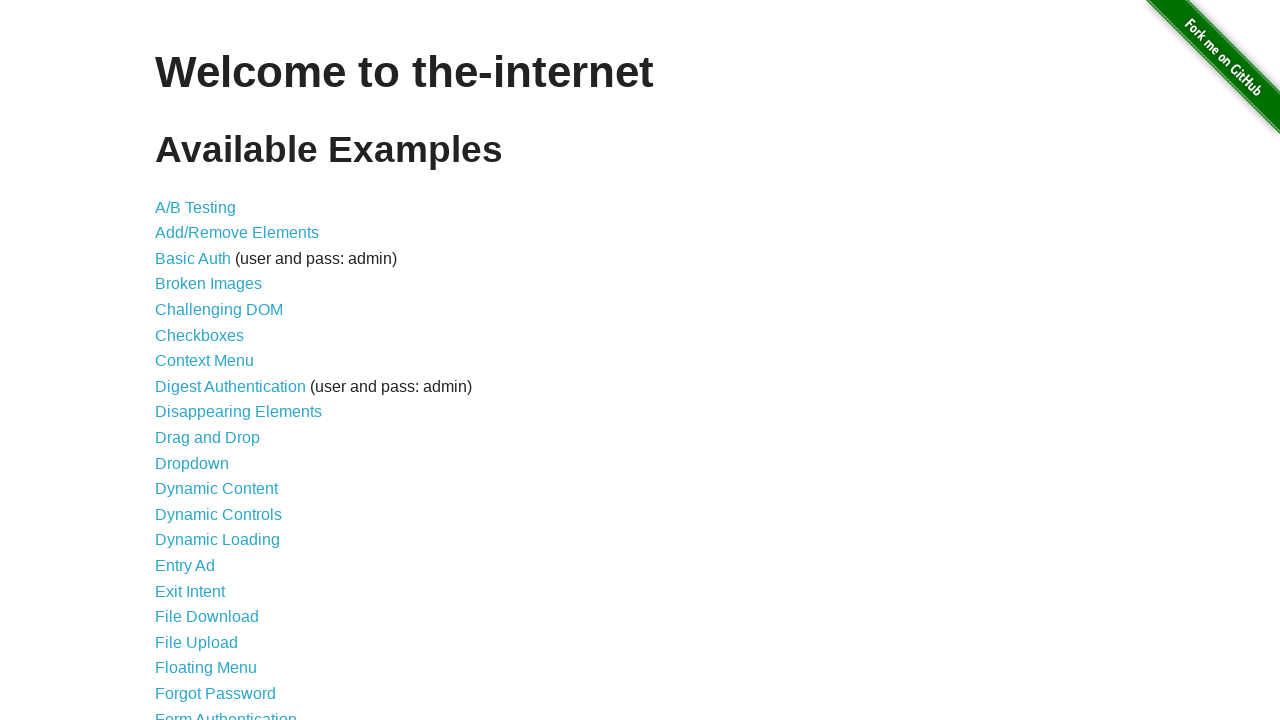

Clicked on Dynamic Loading page link at (218, 540) on text=Dynamic Loading
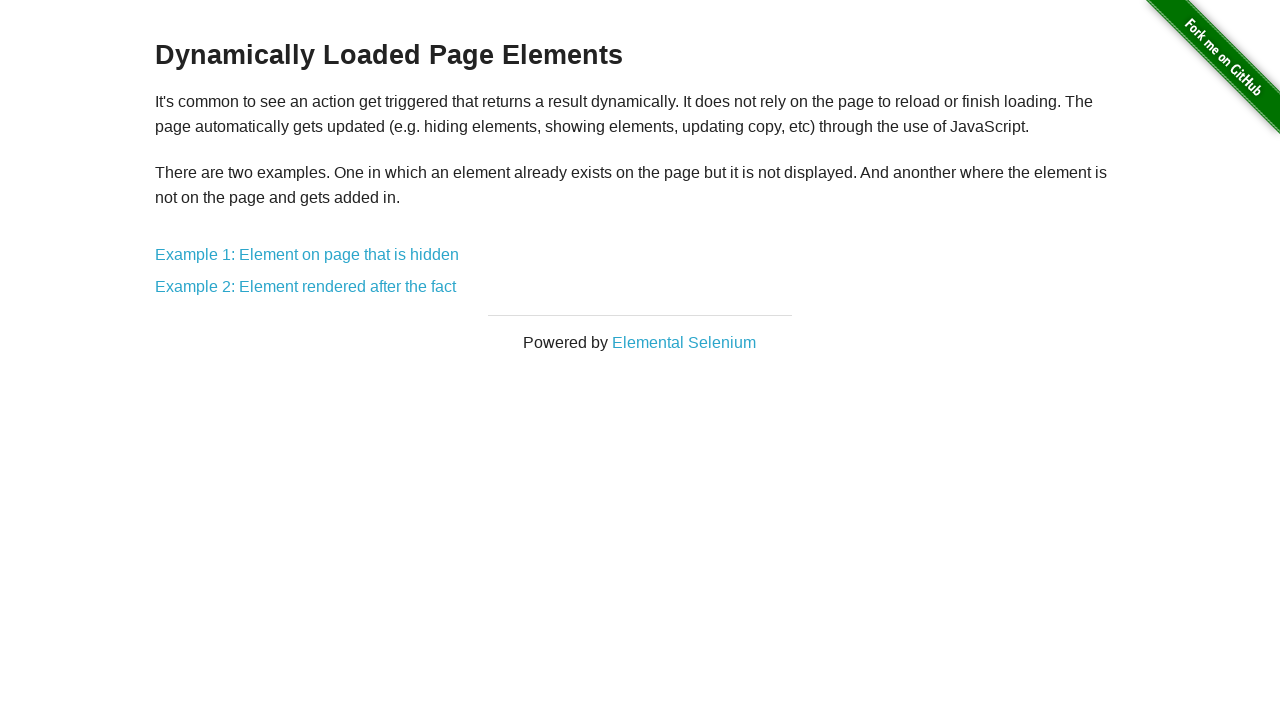

Clicked on Example 1 link at (307, 255) on xpath=//*[@id='content']/div/a[1]
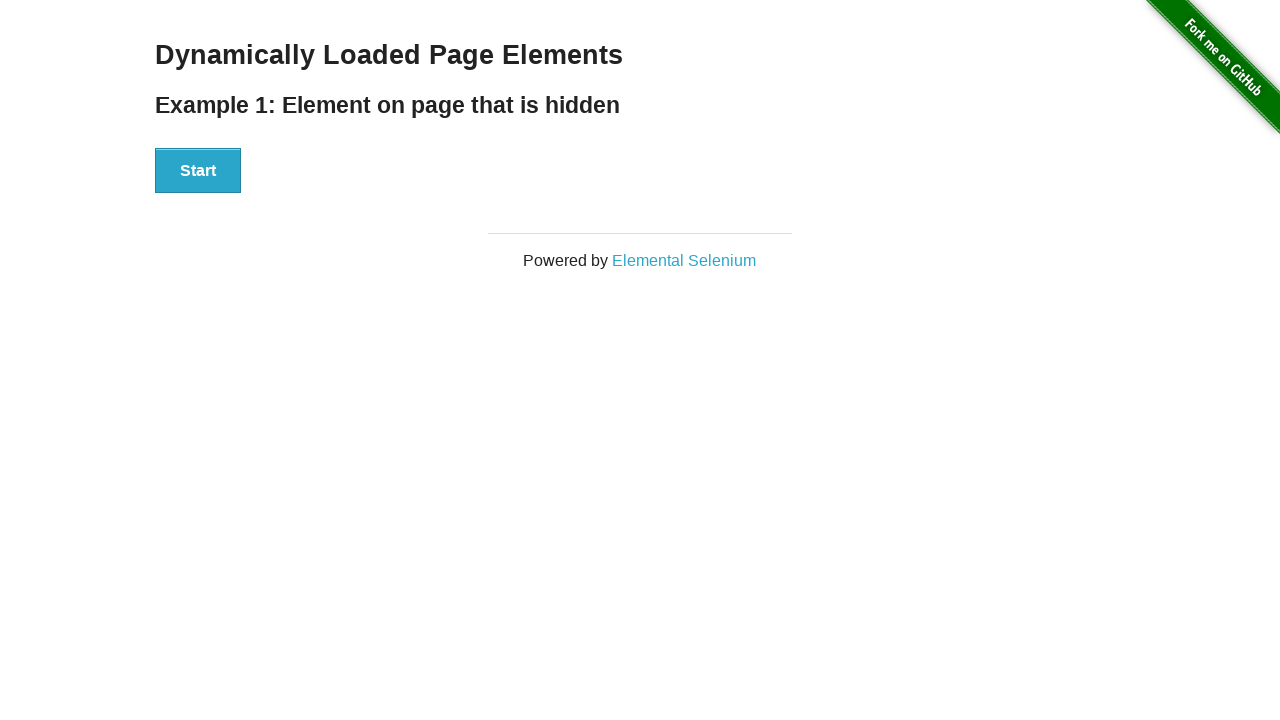

Clicked the Start button to initiate dynamic loading at (198, 171) on #start > button
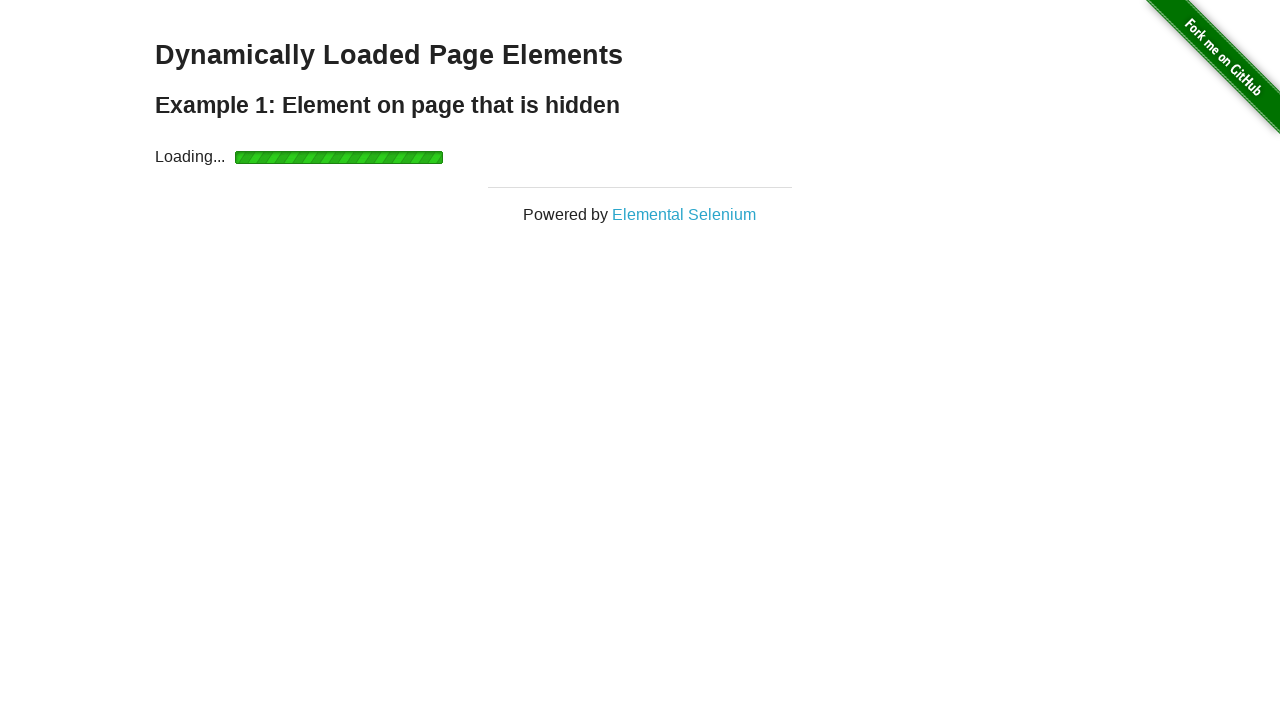

Hello World! text became visible after dynamic loading completed
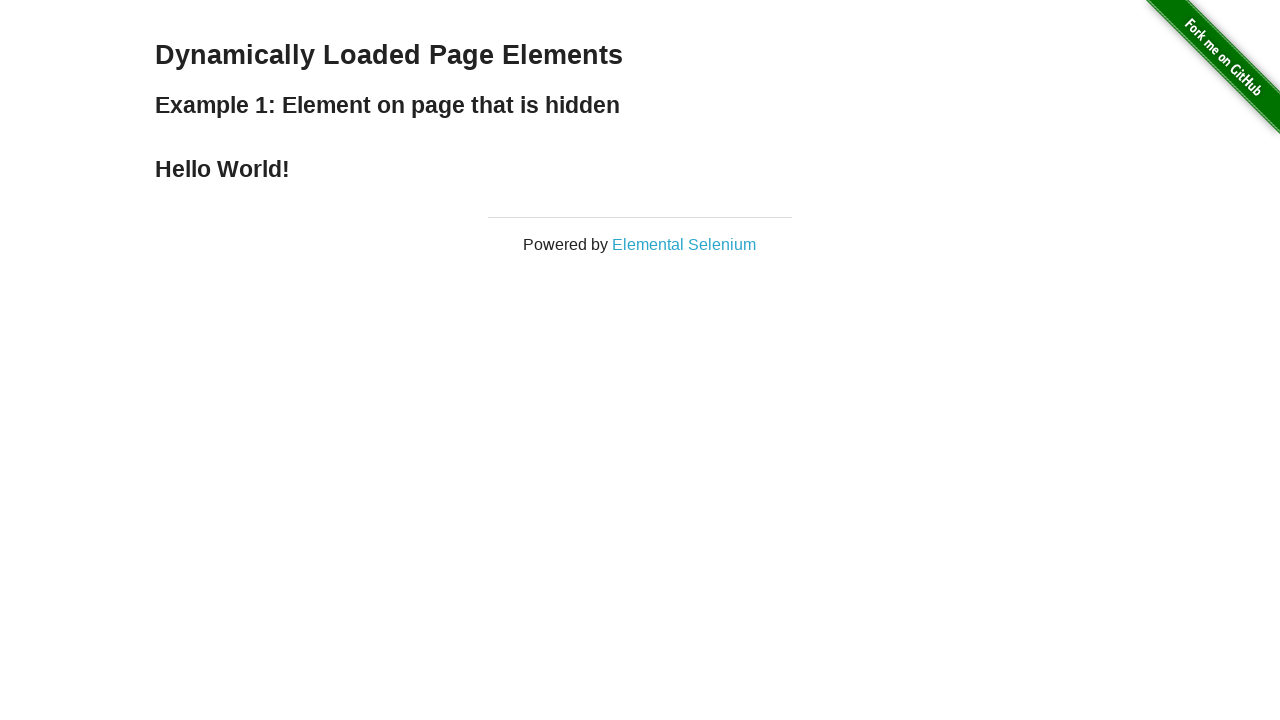

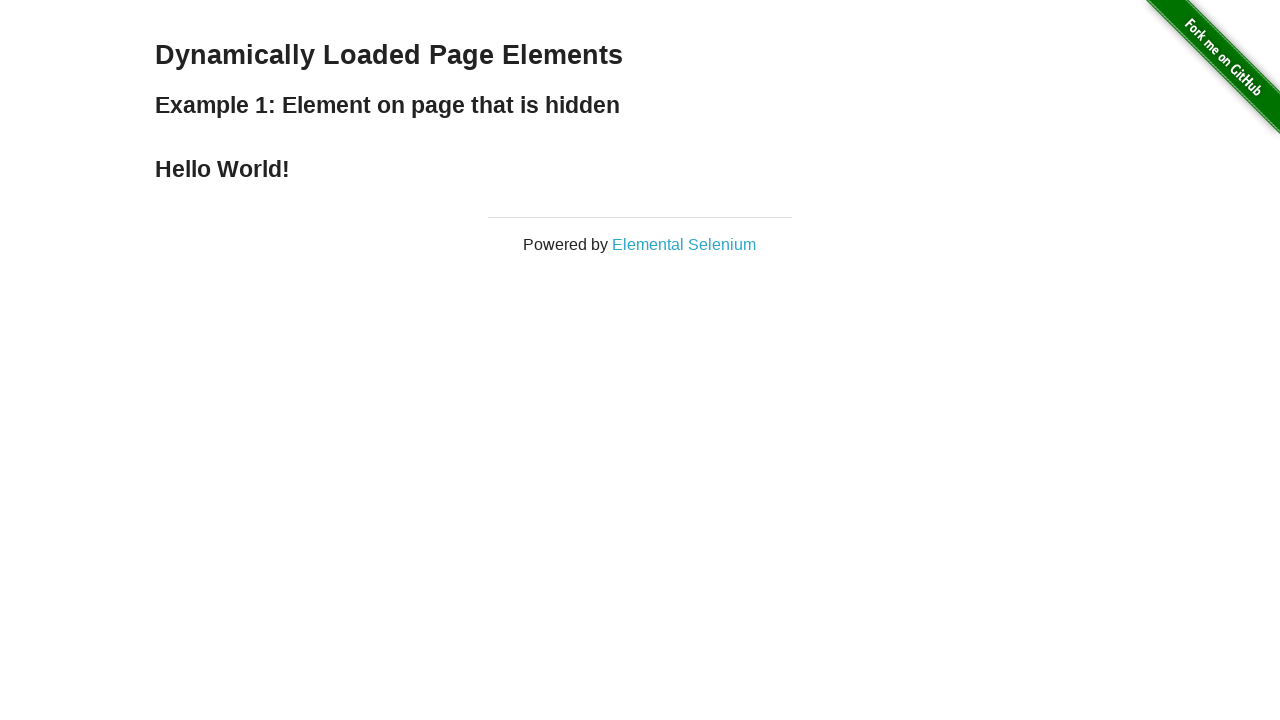